Tests an FAQ accordion component by clicking on each question and verifying the corresponding answer panel displays the correct text. The test iterates through 8 different FAQ items about scooter rental services.

Starting URL: https://qa-scooter.praktikum-services.ru/

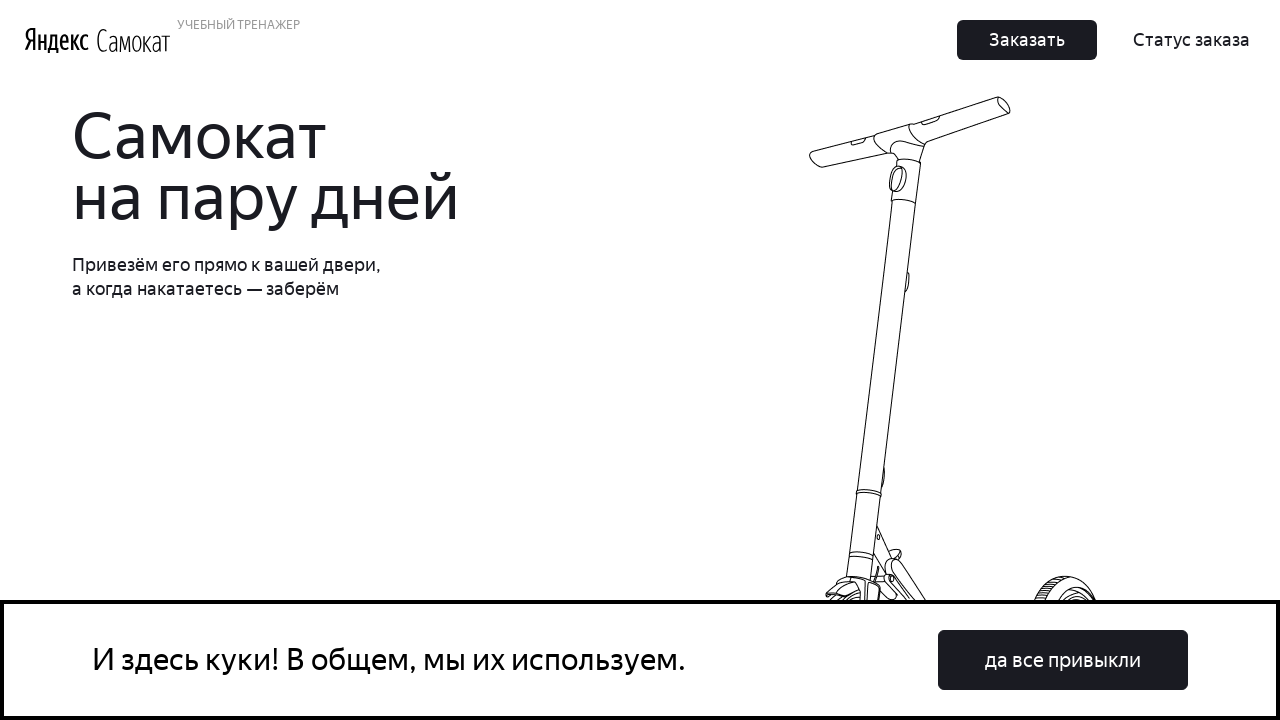

Scrolled to FAQ accordion section
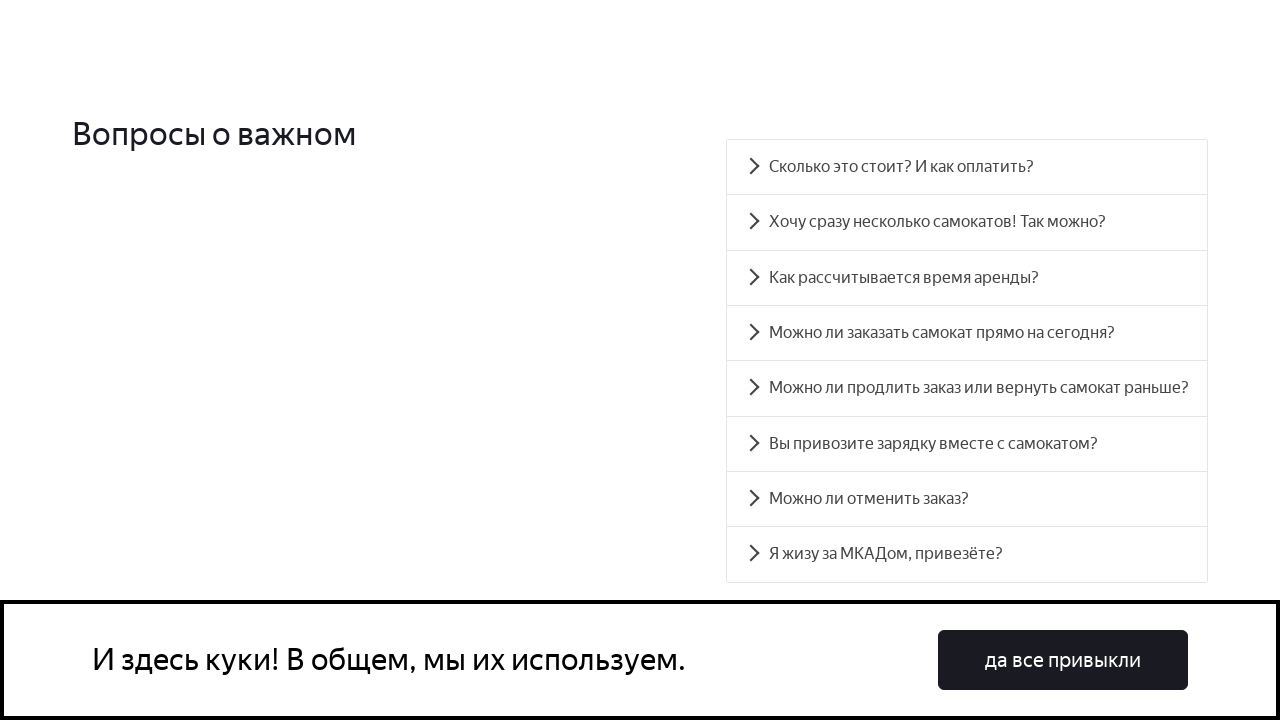

Clicked on accordion question: 'Сколько это стоит? И как оплатить?' at (967, 167) on text=Сколько это стоит? И как оплатить?
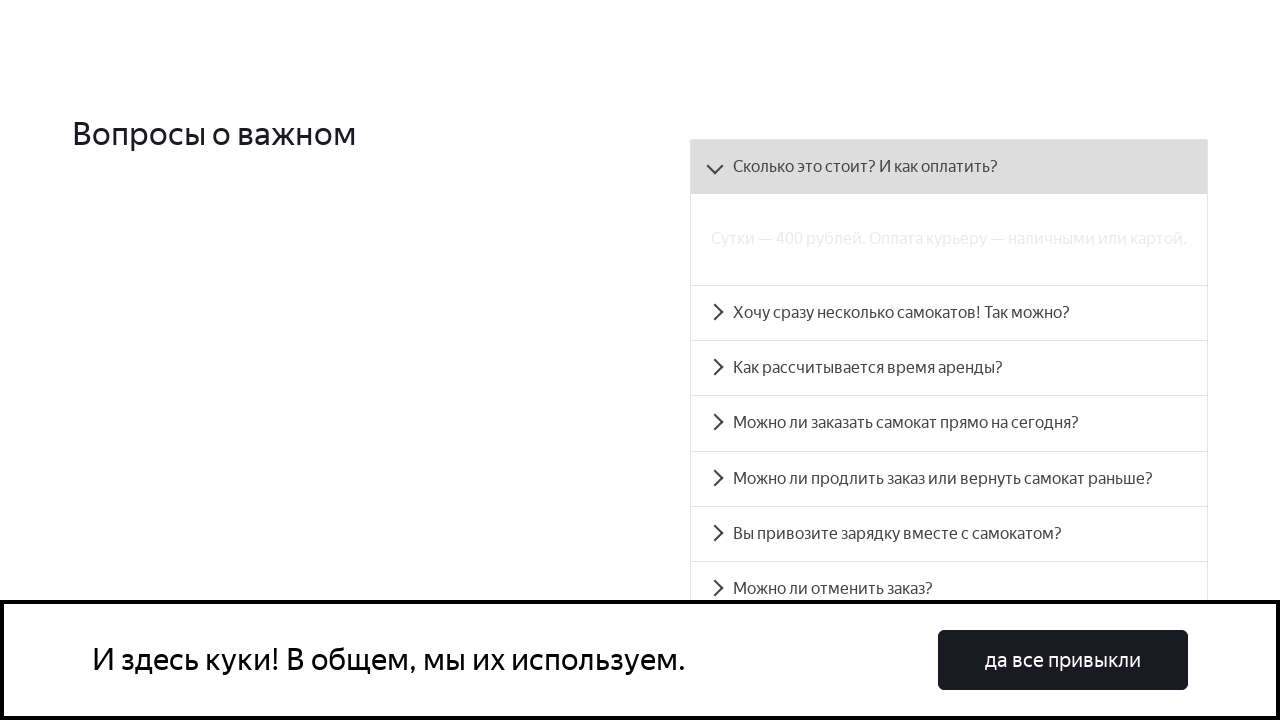

Answer panel became visible for question: 'Сколько это стоит? И как оплатить?'
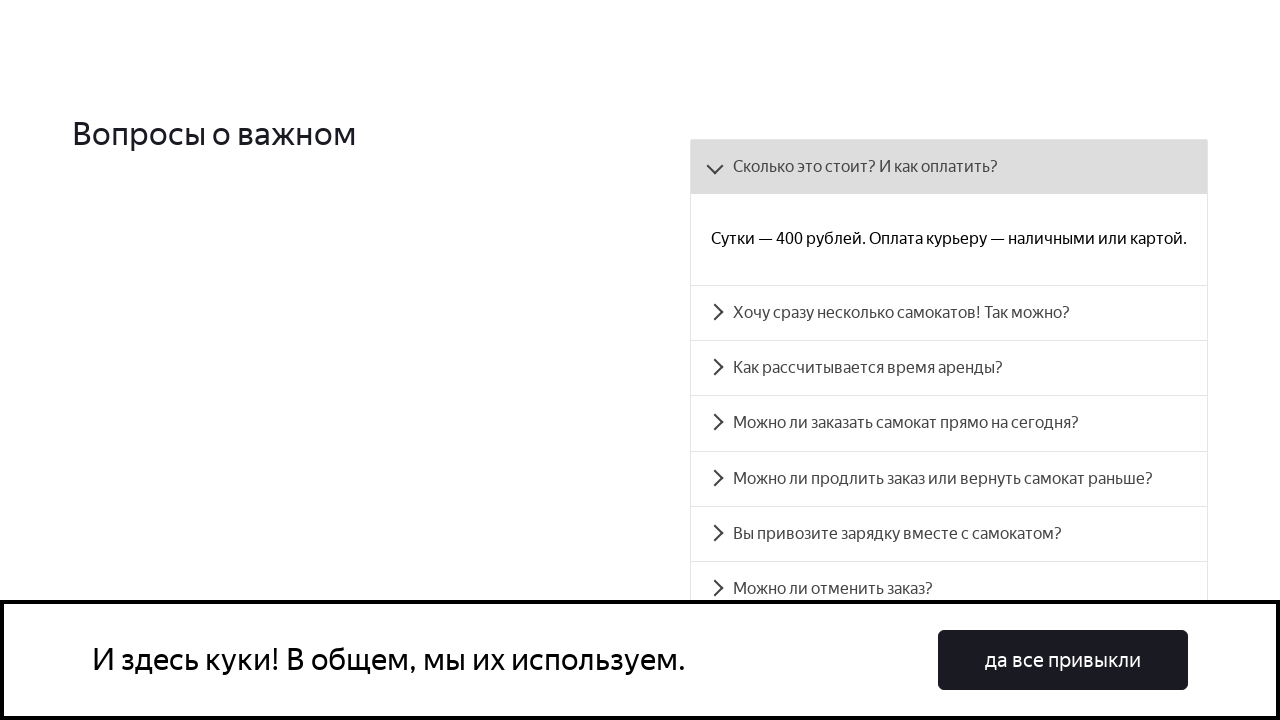

Verified answer text is visible and correct for question: 'Сколько это стоит? И как оплатить?'
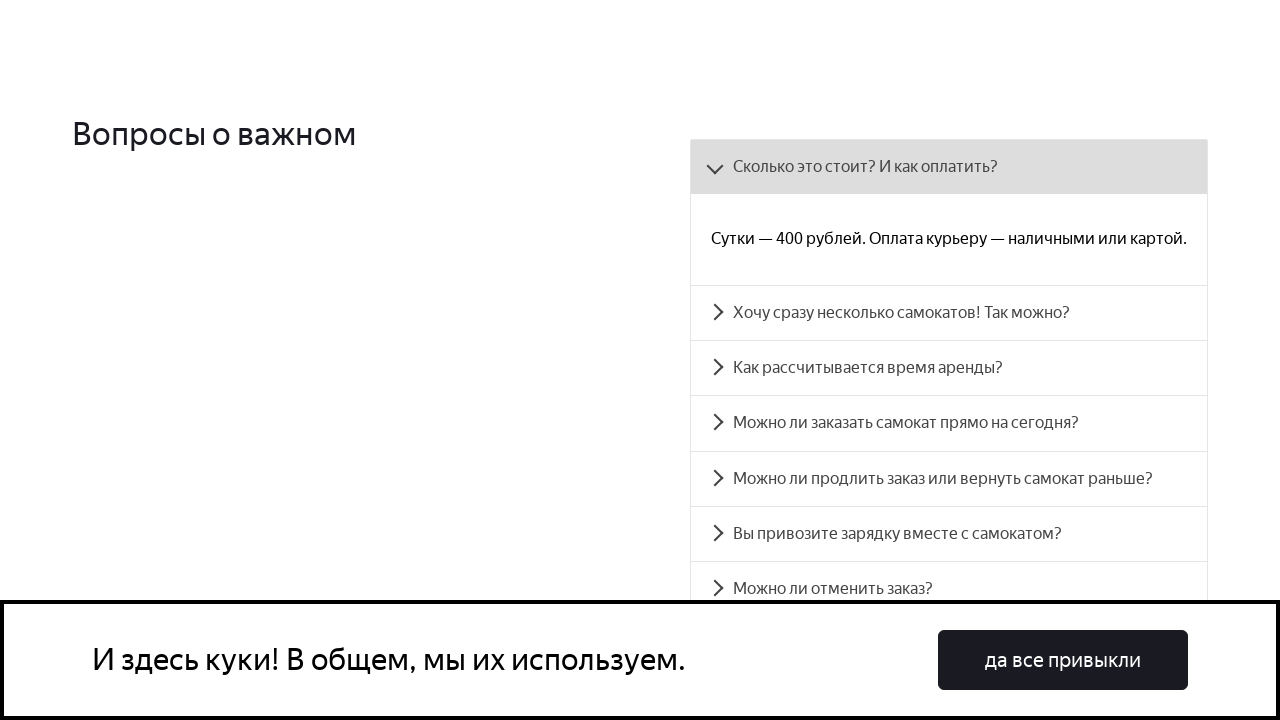

Clicked on accordion question: 'Хочу сразу несколько самокатов! Так можно?' at (949, 313) on text=Хочу сразу несколько самокатов! Так можно?
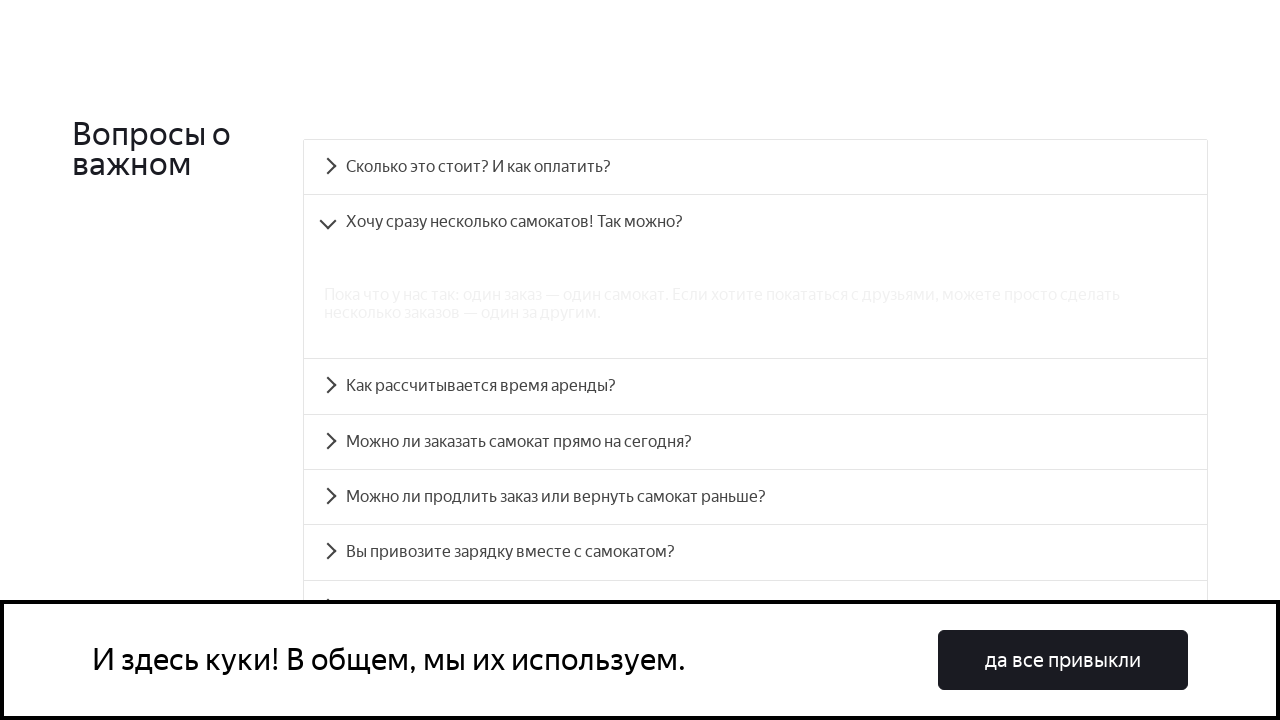

Answer panel became visible for question: 'Хочу сразу несколько самокатов! Так можно?'
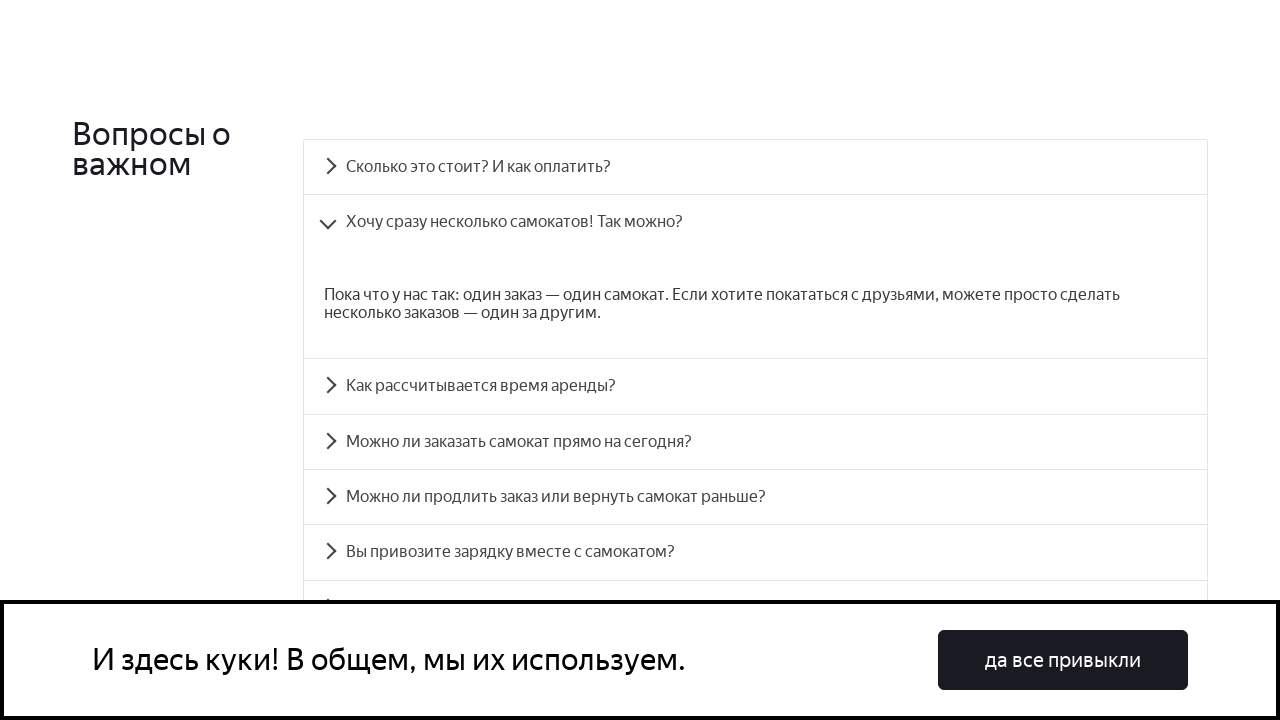

Verified answer text is visible and correct for question: 'Хочу сразу несколько самокатов! Так можно?'
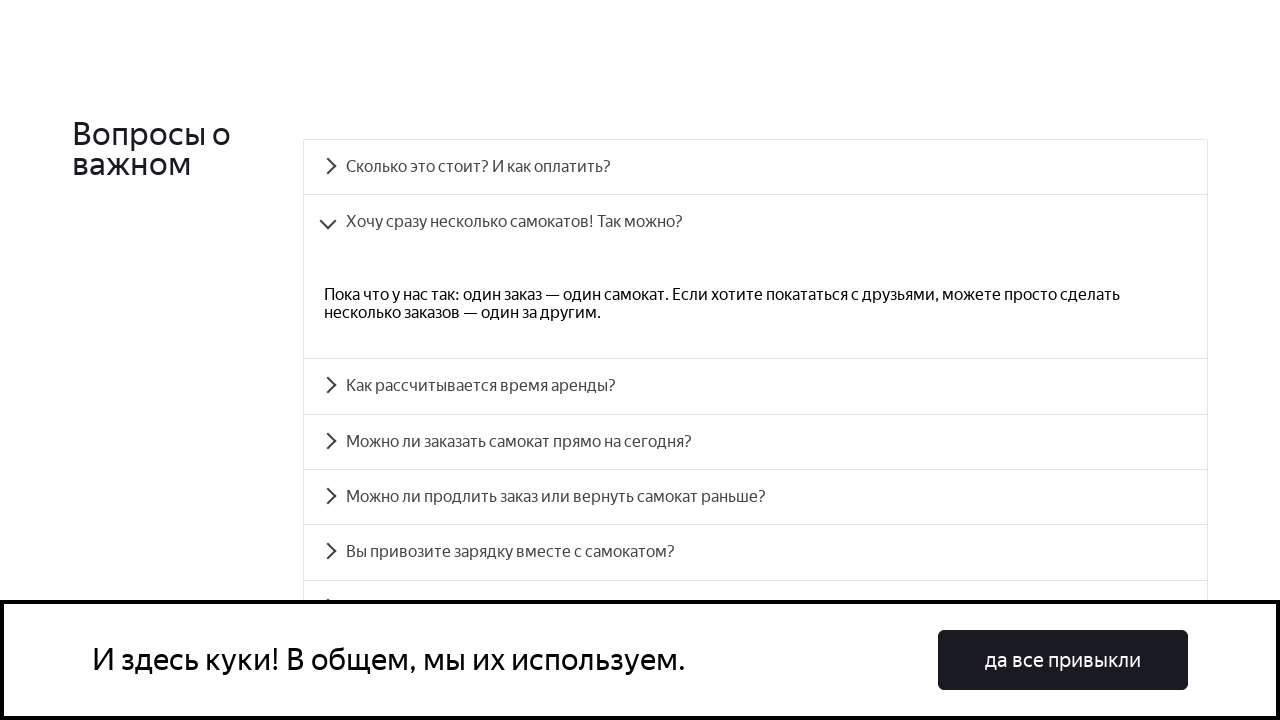

Clicked on accordion question: 'Как рассчитывается время аренды?' at (755, 386) on text=Как рассчитывается время аренды?
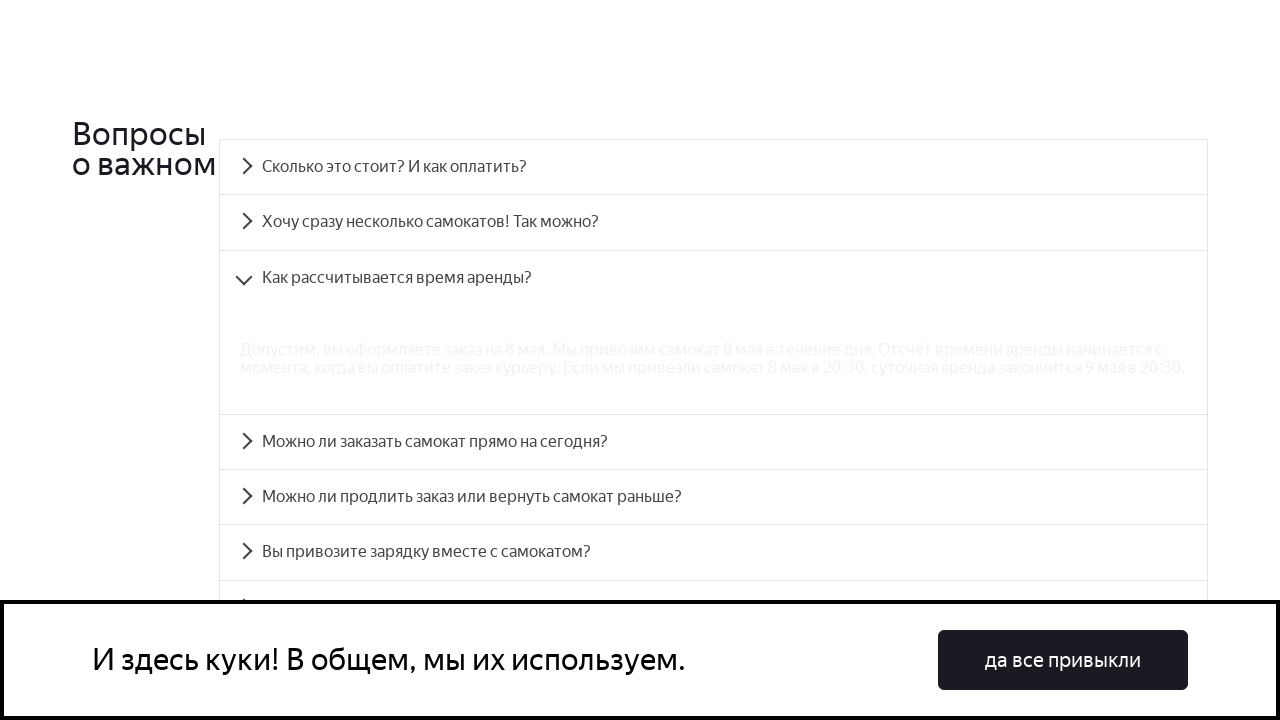

Answer panel became visible for question: 'Как рассчитывается время аренды?'
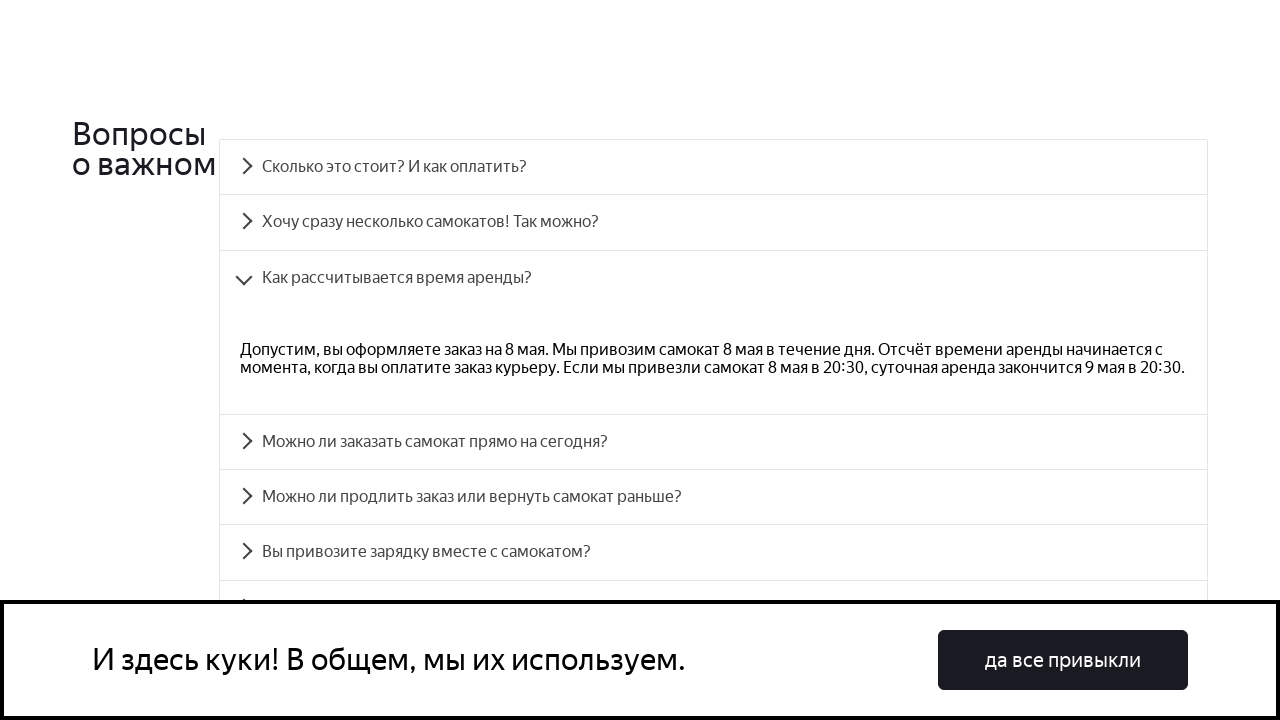

Verified answer text is visible and correct for question: 'Как рассчитывается время аренды?'
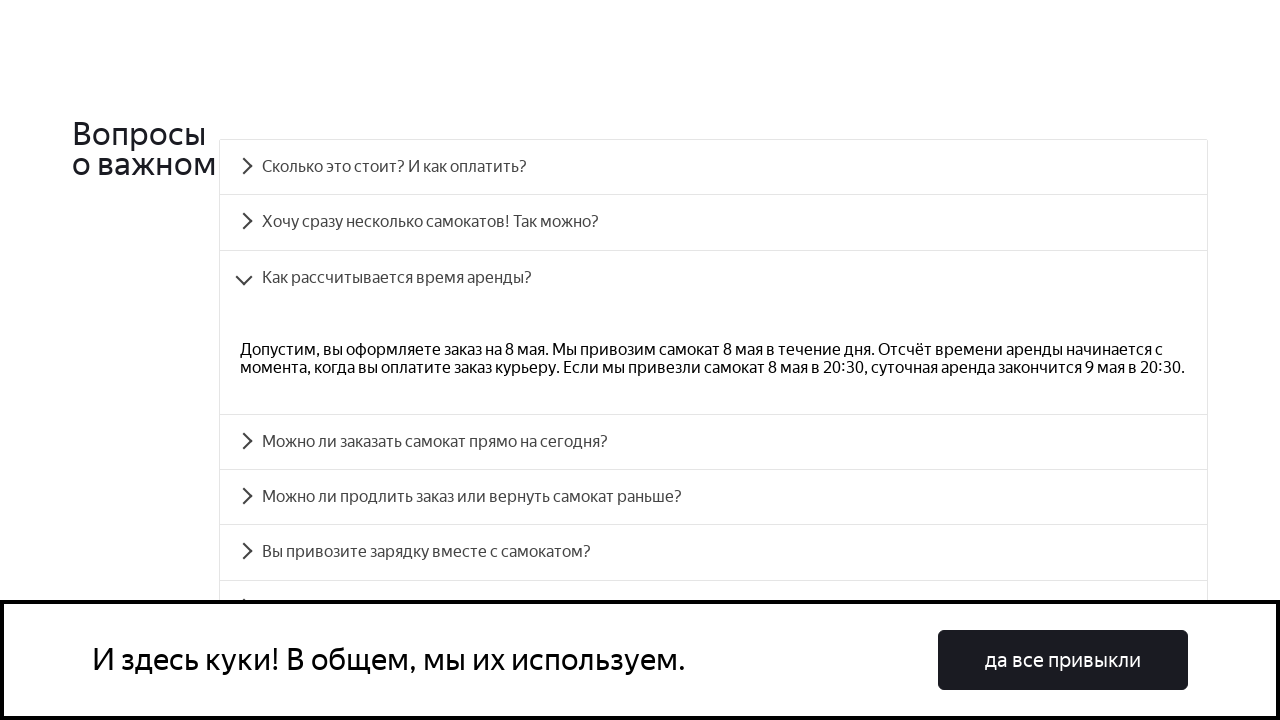

Clicked on accordion question: 'Можно ли заказать самокат прямо на сегодня?' at (714, 442) on text=Можно ли заказать самокат прямо на сегодня?
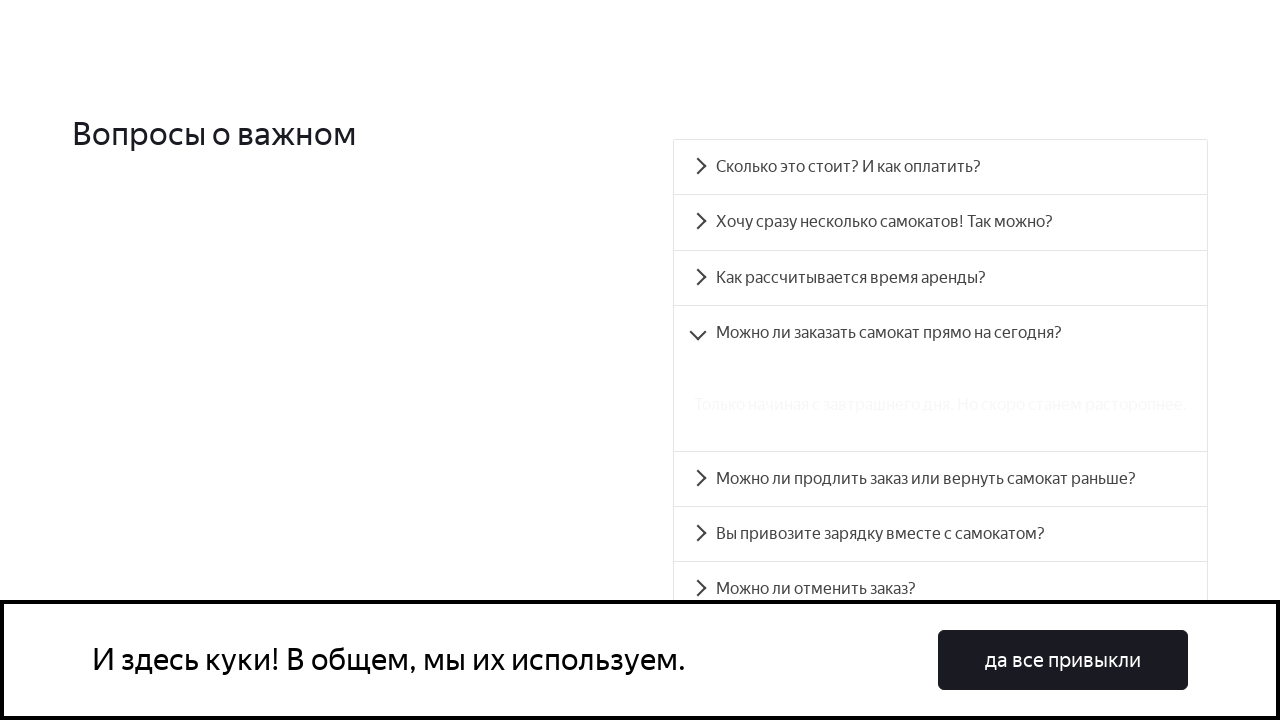

Answer panel became visible for question: 'Можно ли заказать самокат прямо на сегодня?'
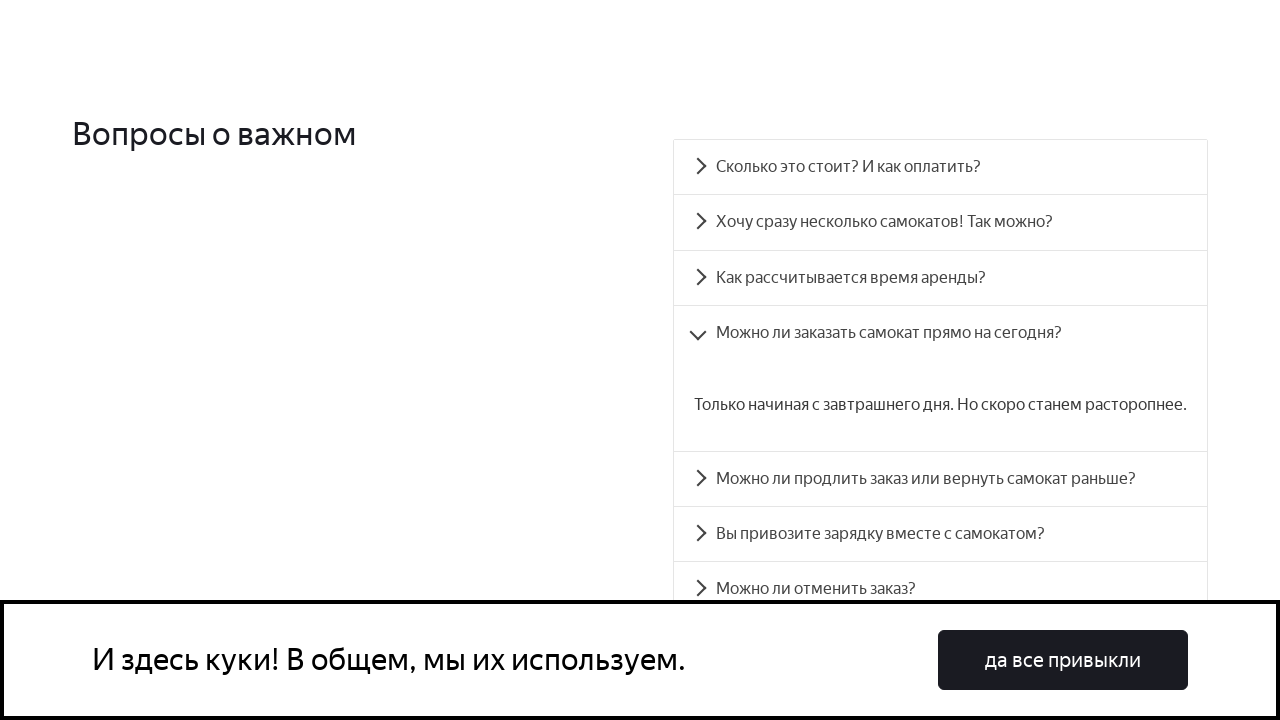

Verified answer text is visible and correct for question: 'Можно ли заказать самокат прямо на сегодня?'
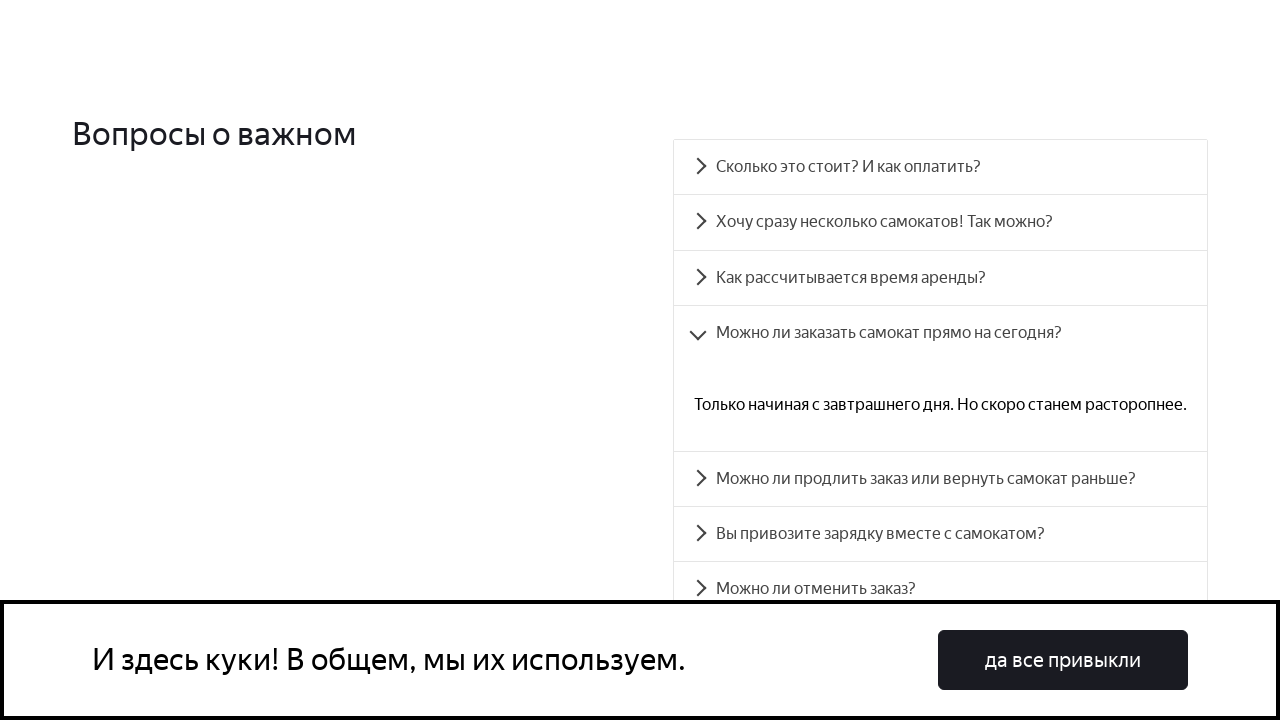

Clicked on accordion question: 'Можно ли продлить заказ или вернуть самокат раньше?' at (940, 479) on text=Можно ли продлить заказ или вернуть самокат раньше?
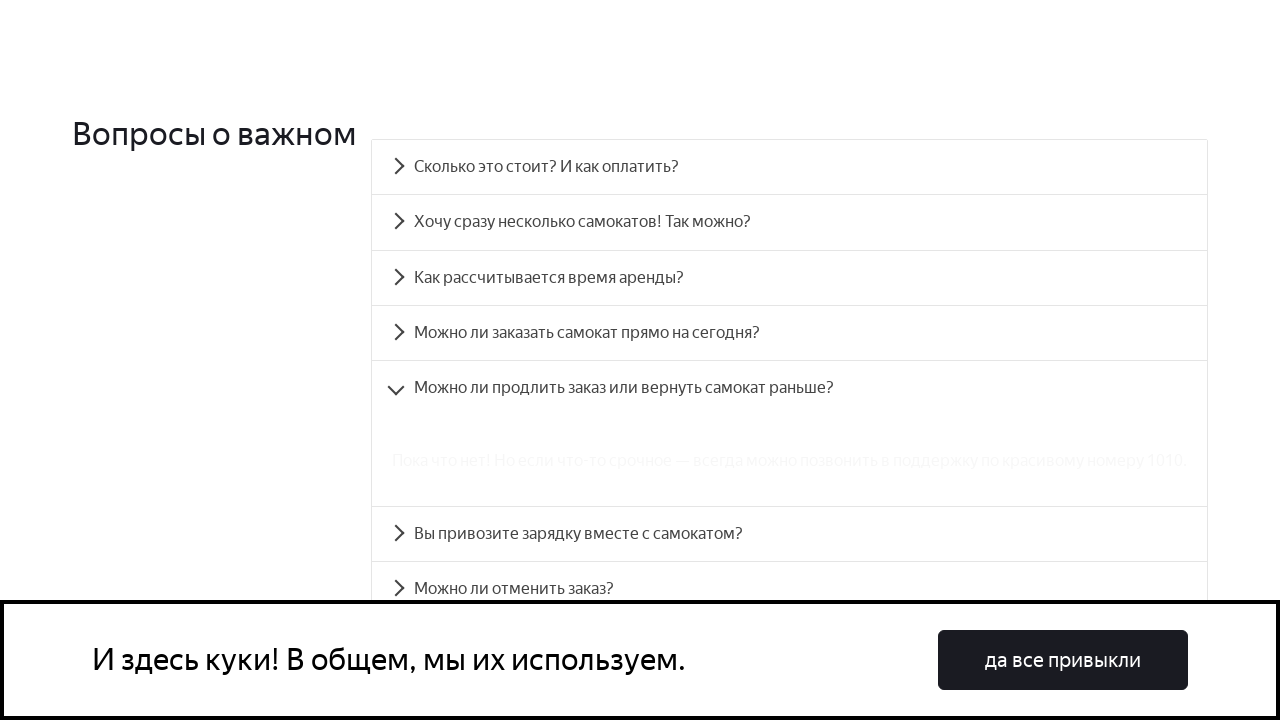

Answer panel became visible for question: 'Можно ли продлить заказ или вернуть самокат раньше?'
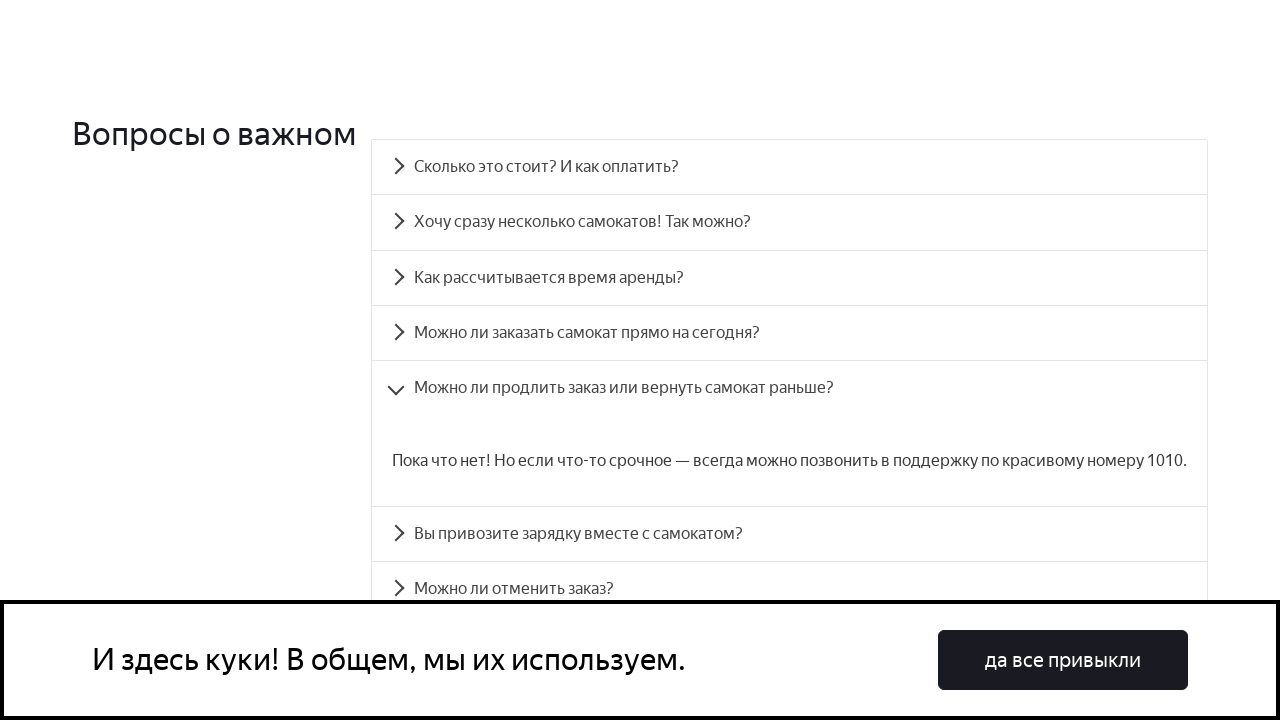

Verified answer text is visible and correct for question: 'Можно ли продлить заказ или вернуть самокат раньше?'
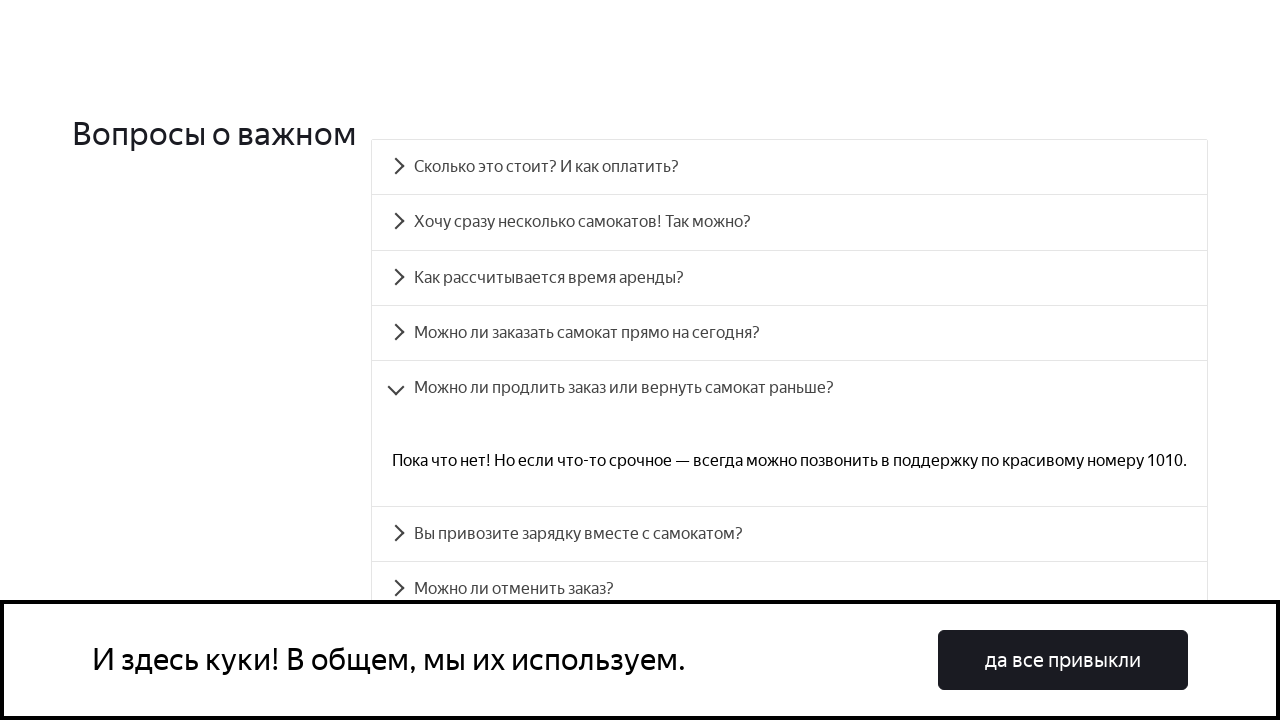

Clicked on accordion question: 'Вы привозите зарядку вместе с самокатом?' at (790, 534) on text=Вы привозите зарядку вместе с самокатом?
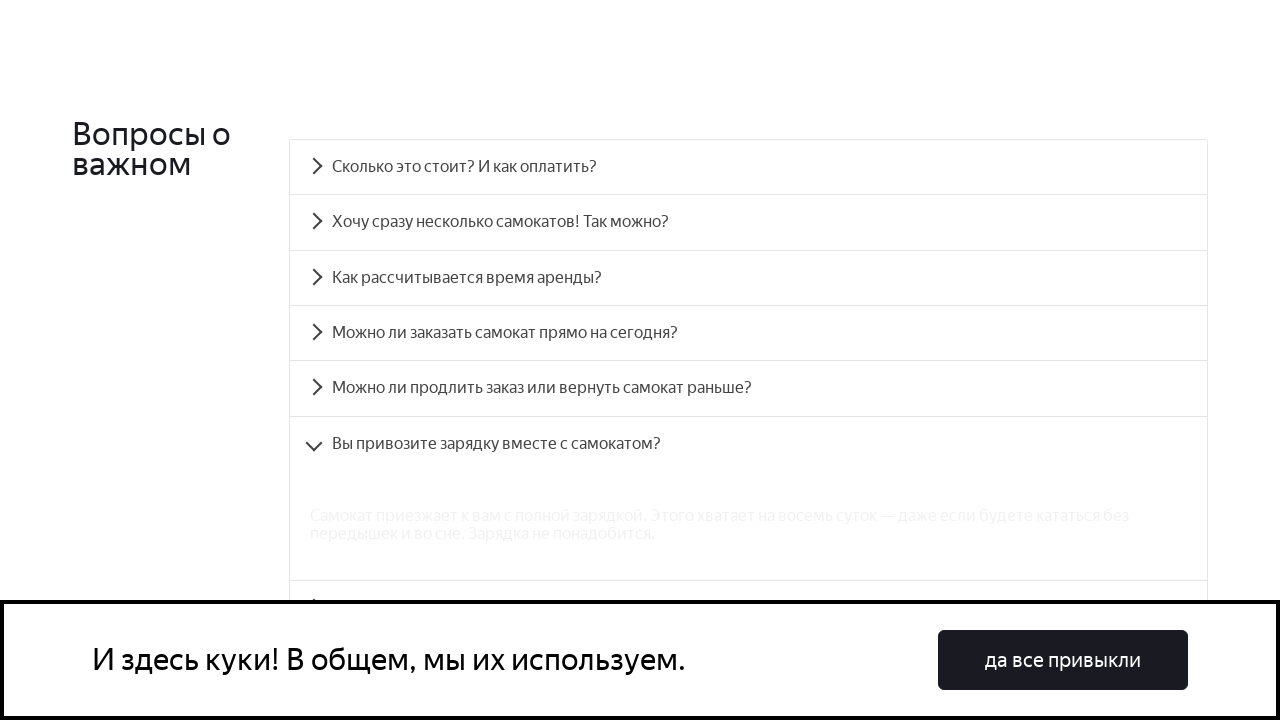

Answer panel became visible for question: 'Вы привозите зарядку вместе с самокатом?'
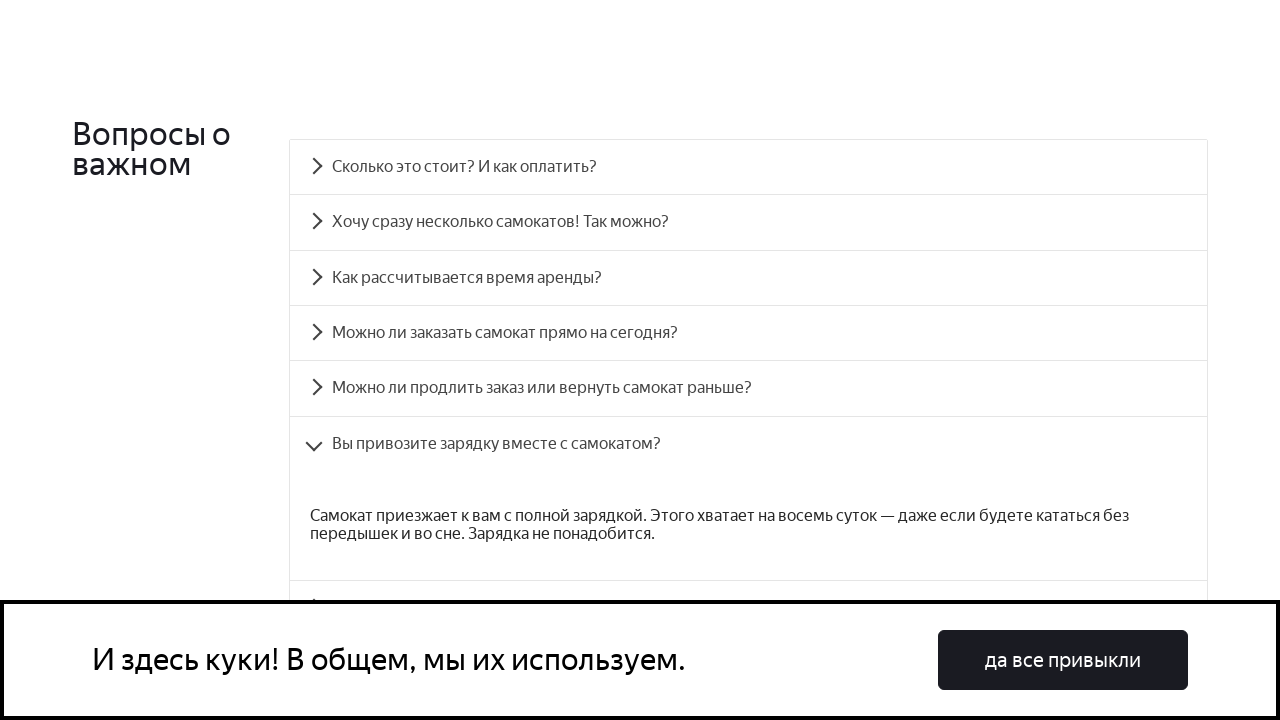

Verified answer text is visible and correct for question: 'Вы привозите зарядку вместе с самокатом?'
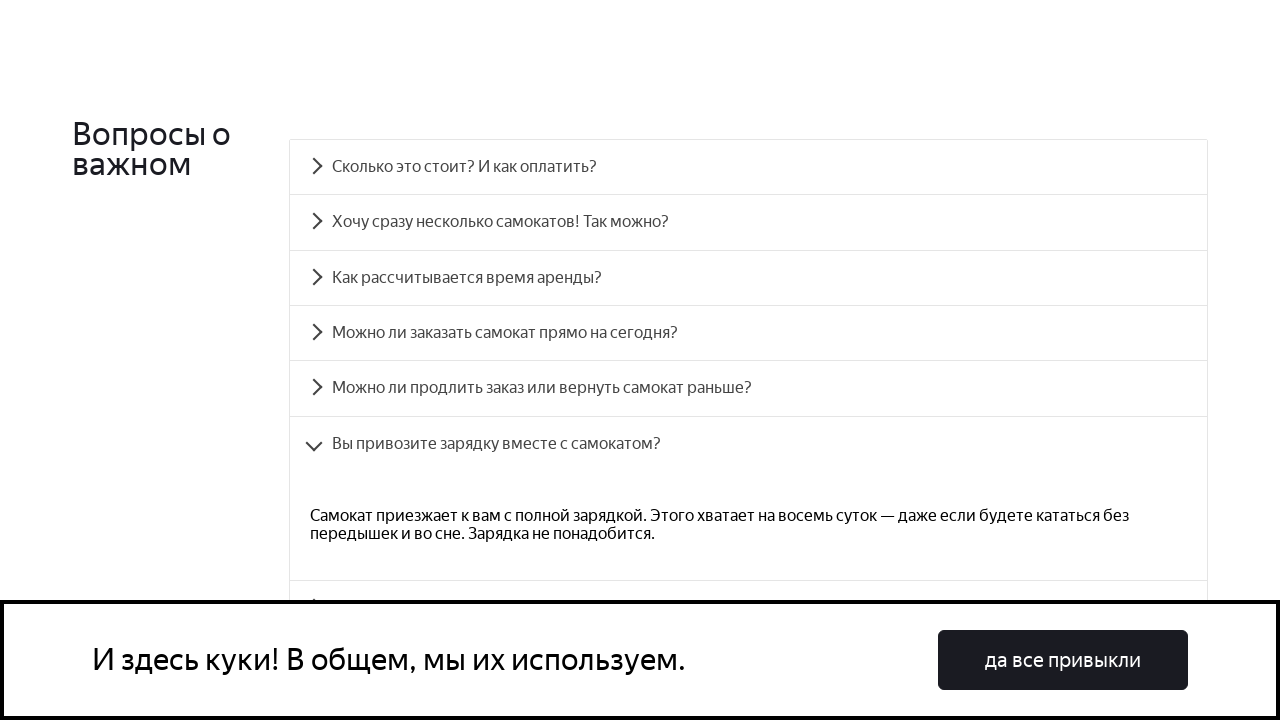

Clicked on accordion question: 'Можно ли отменить заказ?' at (748, 436) on text=Можно ли отменить заказ?
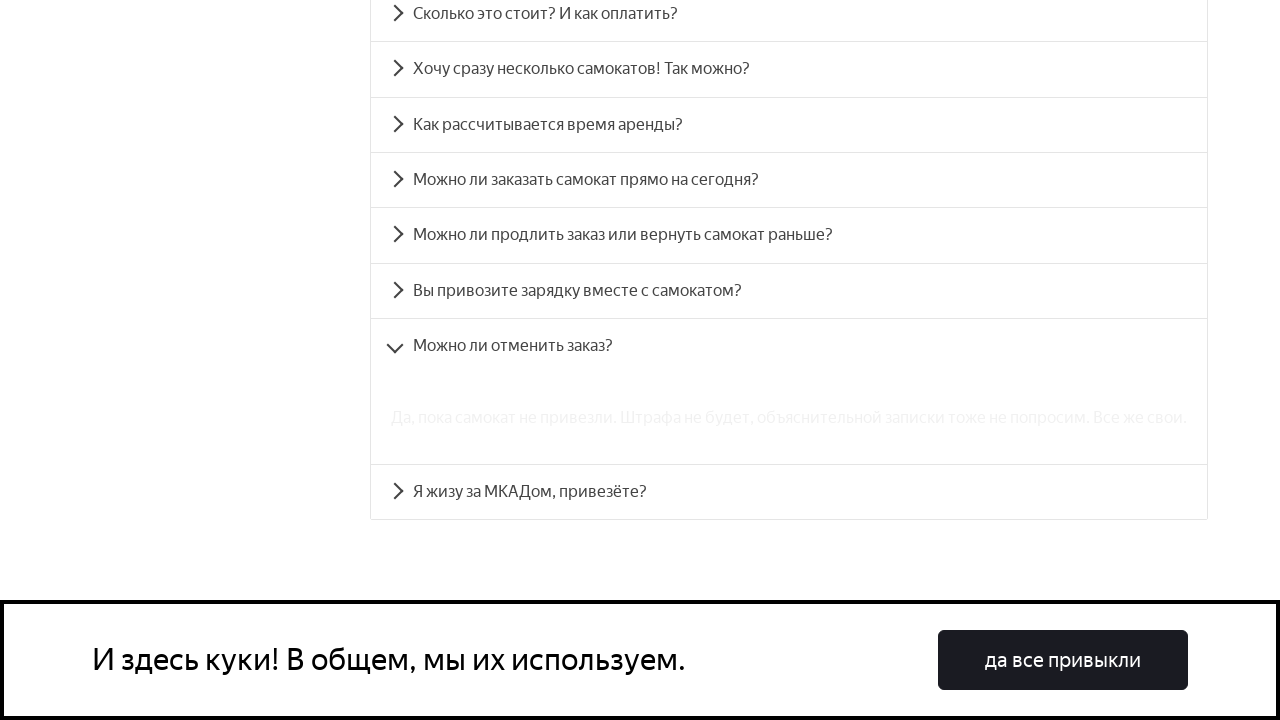

Answer panel became visible for question: 'Можно ли отменить заказ?'
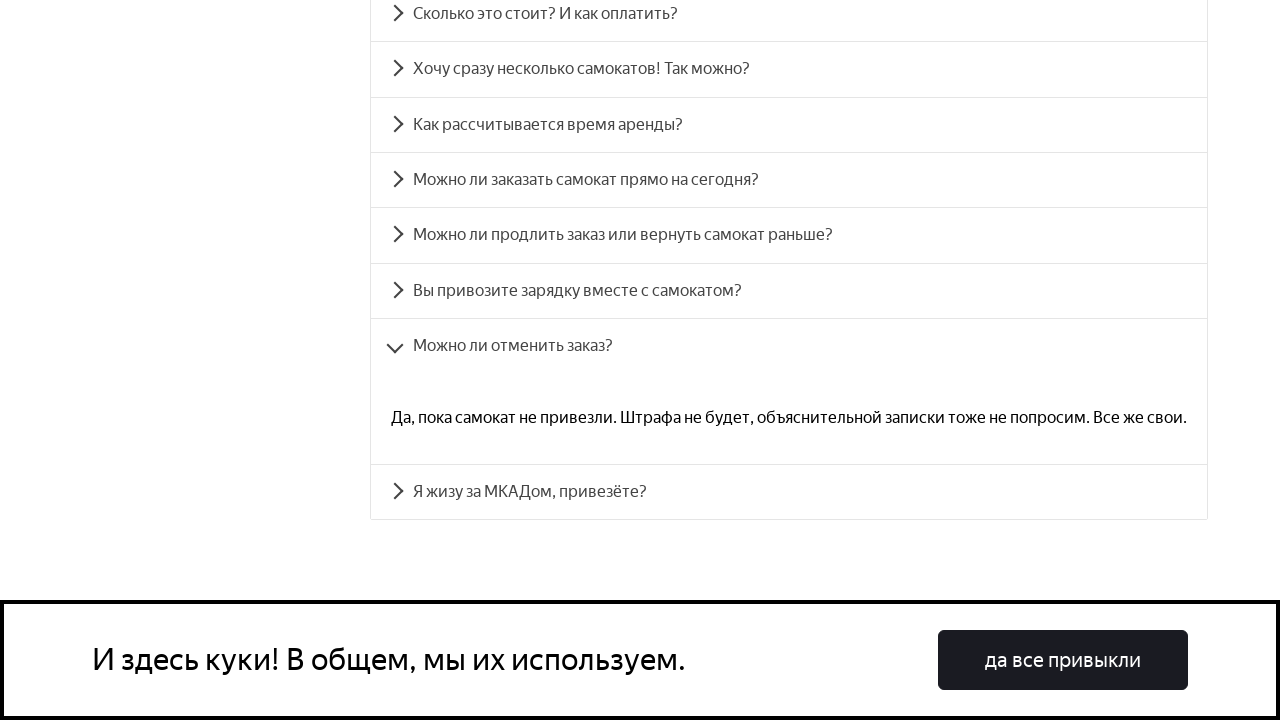

Verified answer text is visible and correct for question: 'Можно ли отменить заказ?'
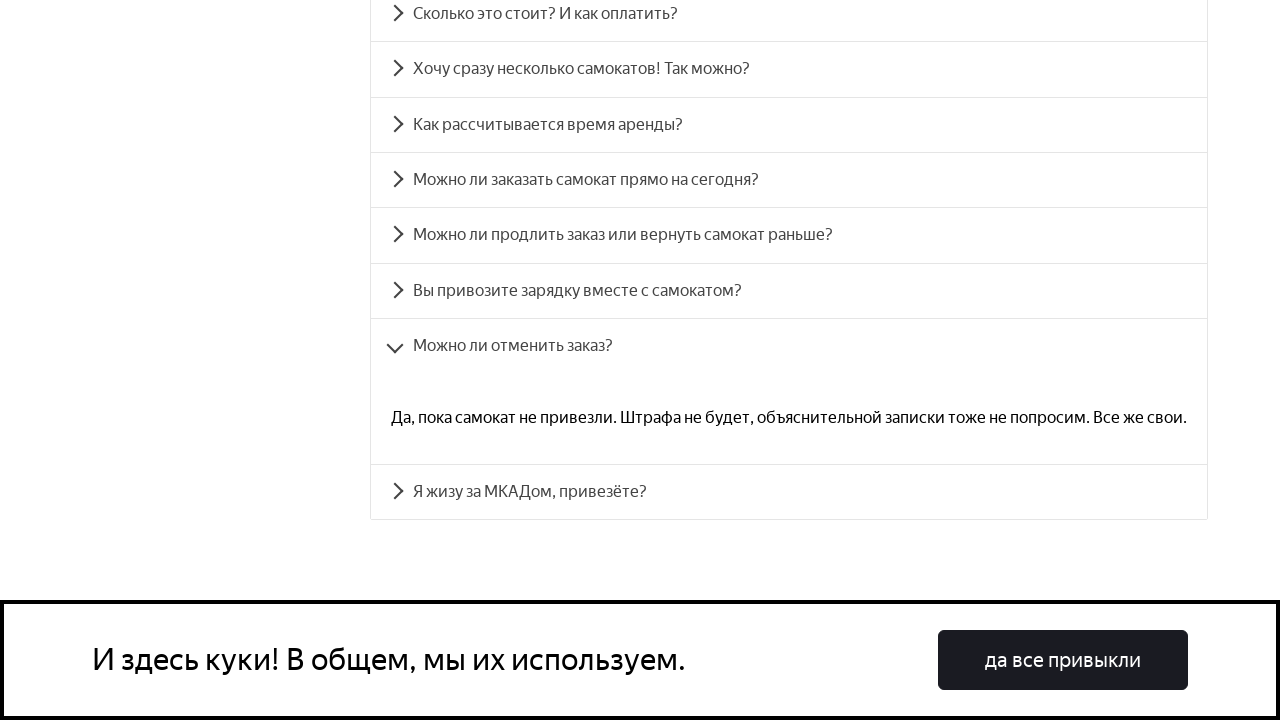

Clicked on accordion question: 'Я жизу за МКАДом, привезёте?' at (789, 492) on text=Я жизу за МКАДом, привезёте?
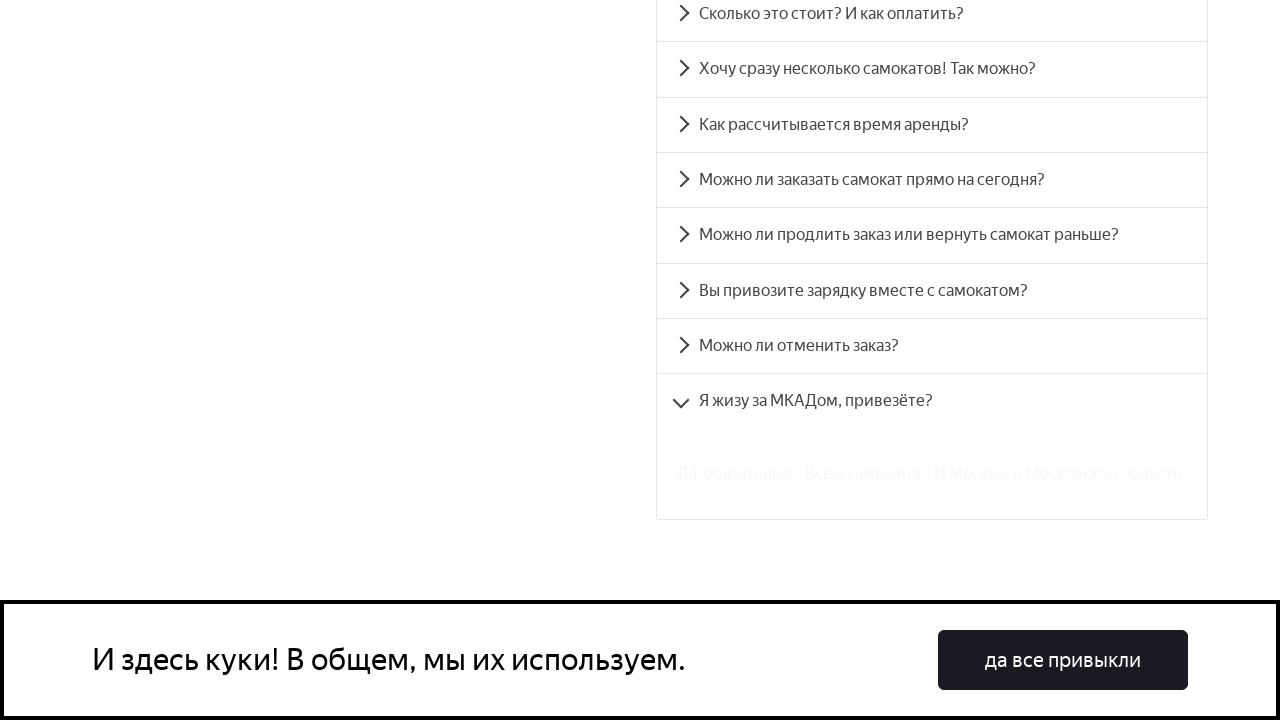

Answer panel became visible for question: 'Я жизу за МКАДом, привезёте?'
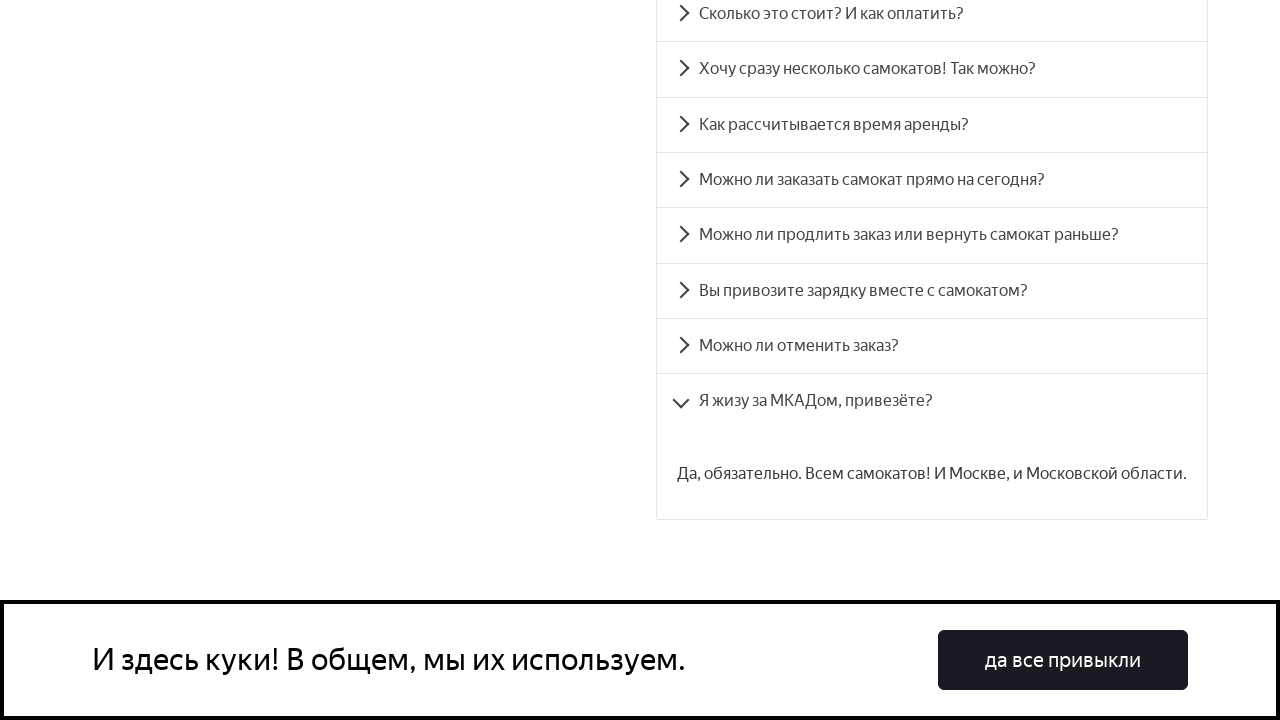

Verified answer text is visible and correct for question: 'Я жизу за МКАДом, привезёте?'
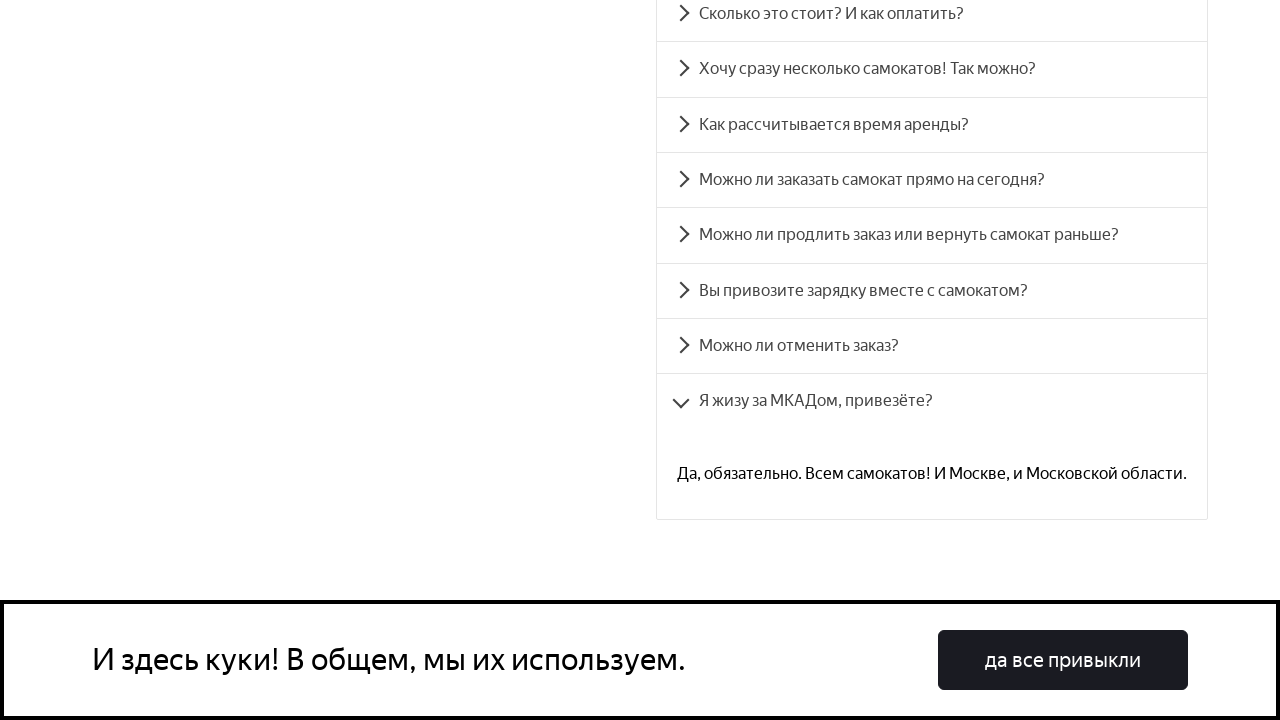

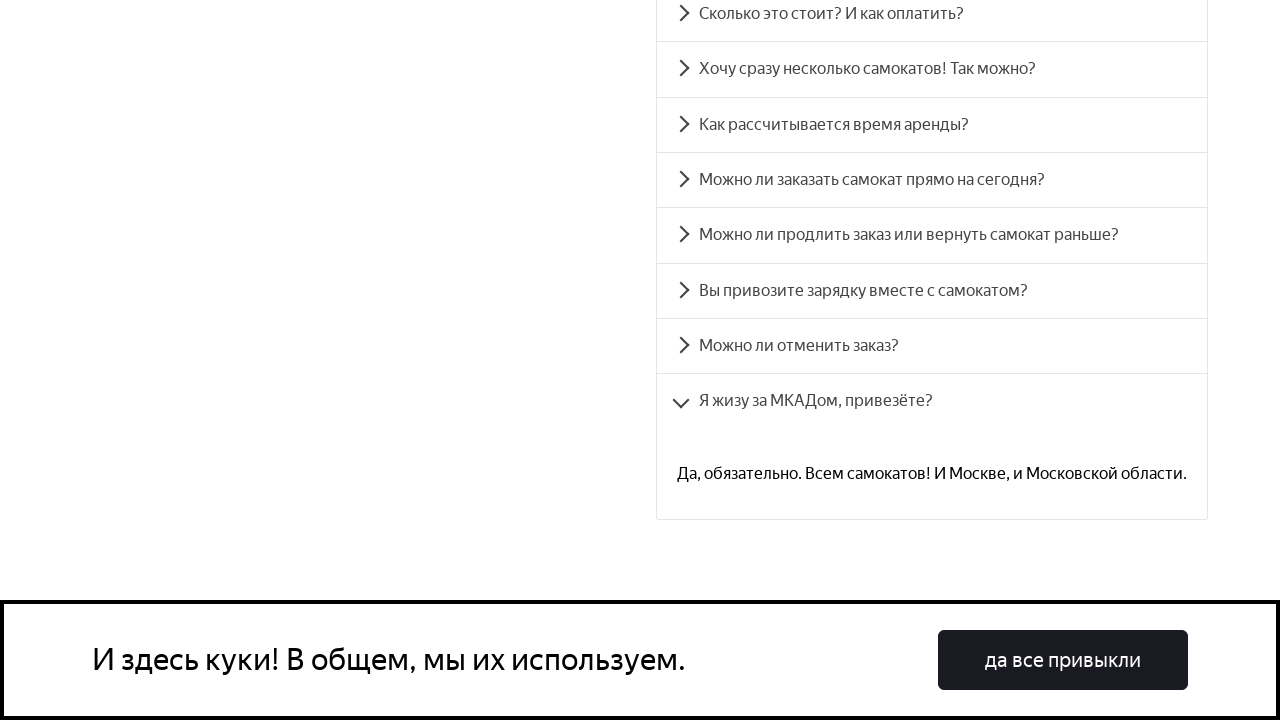